Navigates to Salesforce login page and clicks the "Forgot Your Password?" link to access the password recovery feature

Starting URL: https://login.salesforce.com/

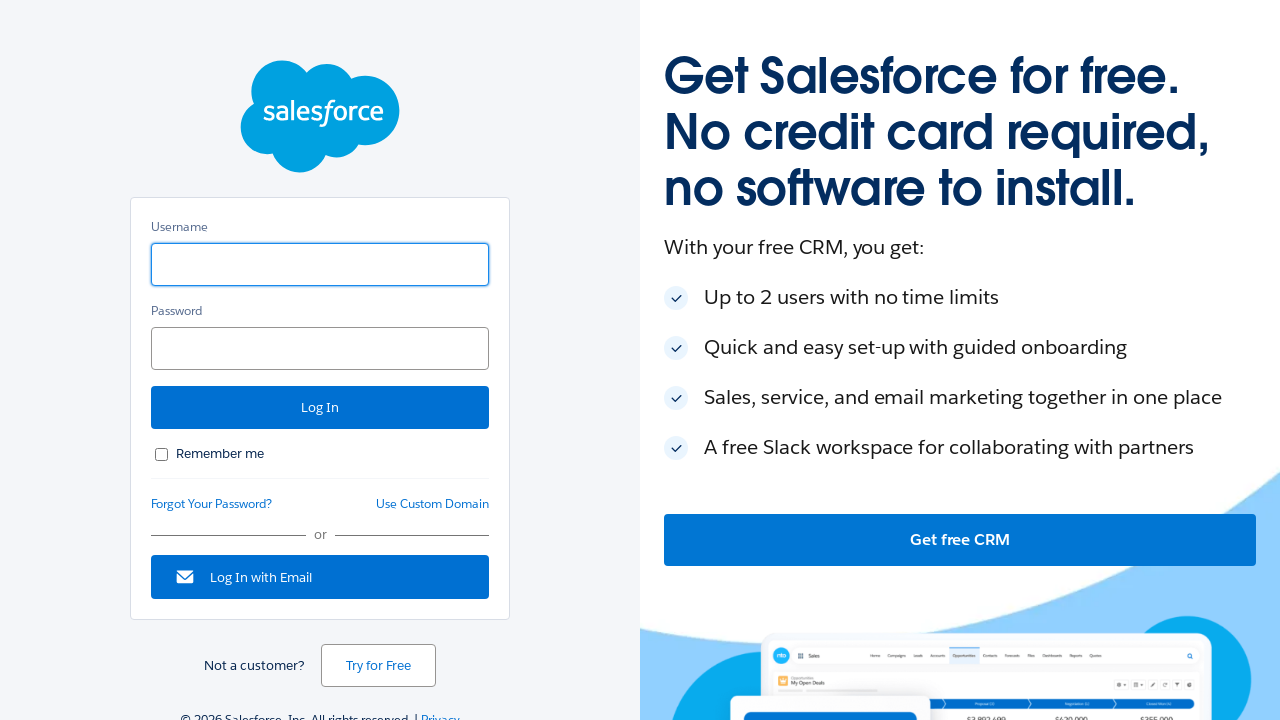

Clicked the 'Forgot Your Password?' link to access password recovery feature at (212, 504) on text=Forgot Your Password?
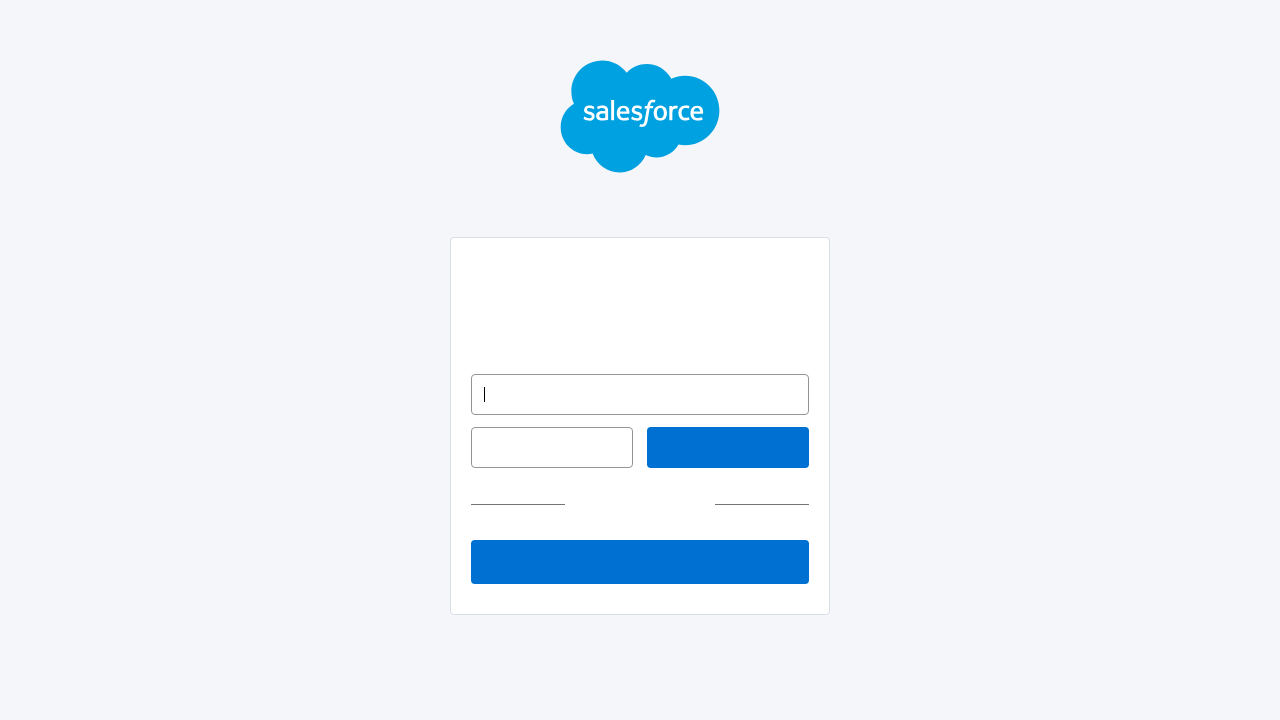

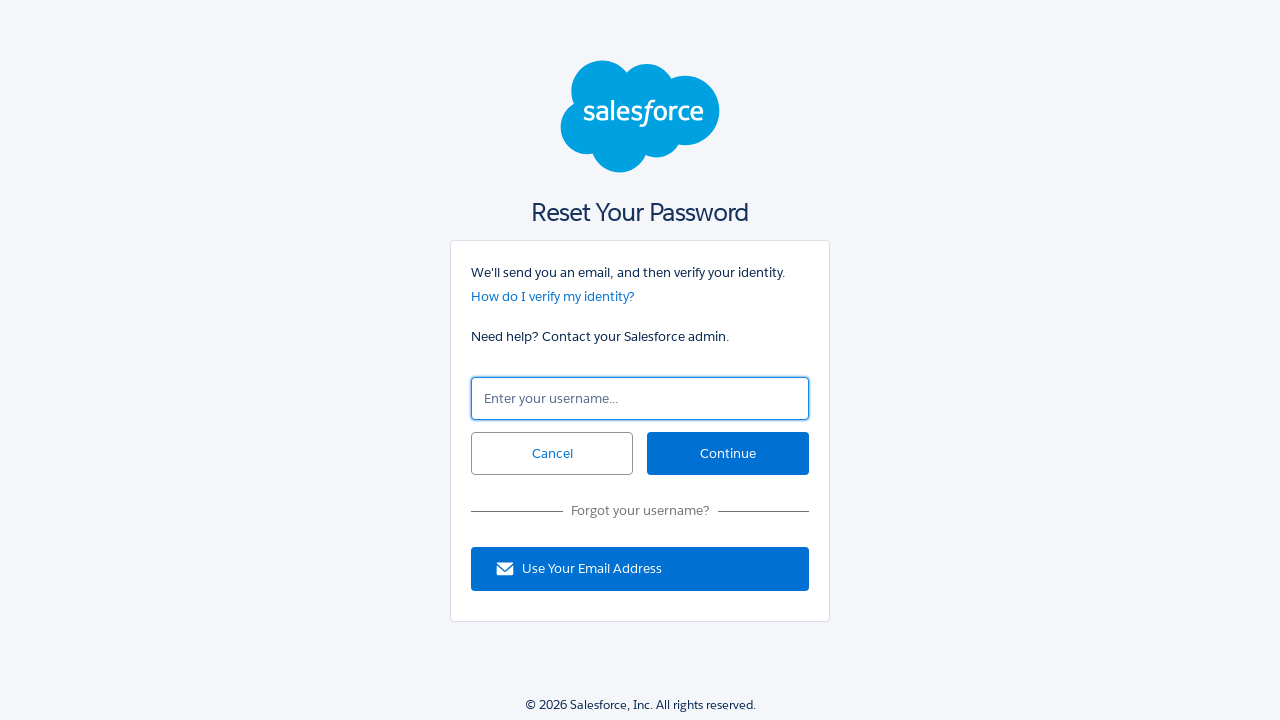